Tests dropdown menu functionality by opening a dropdown and selecting the autocomplete option

Starting URL: https://formy-project.herokuapp.com/dropdown

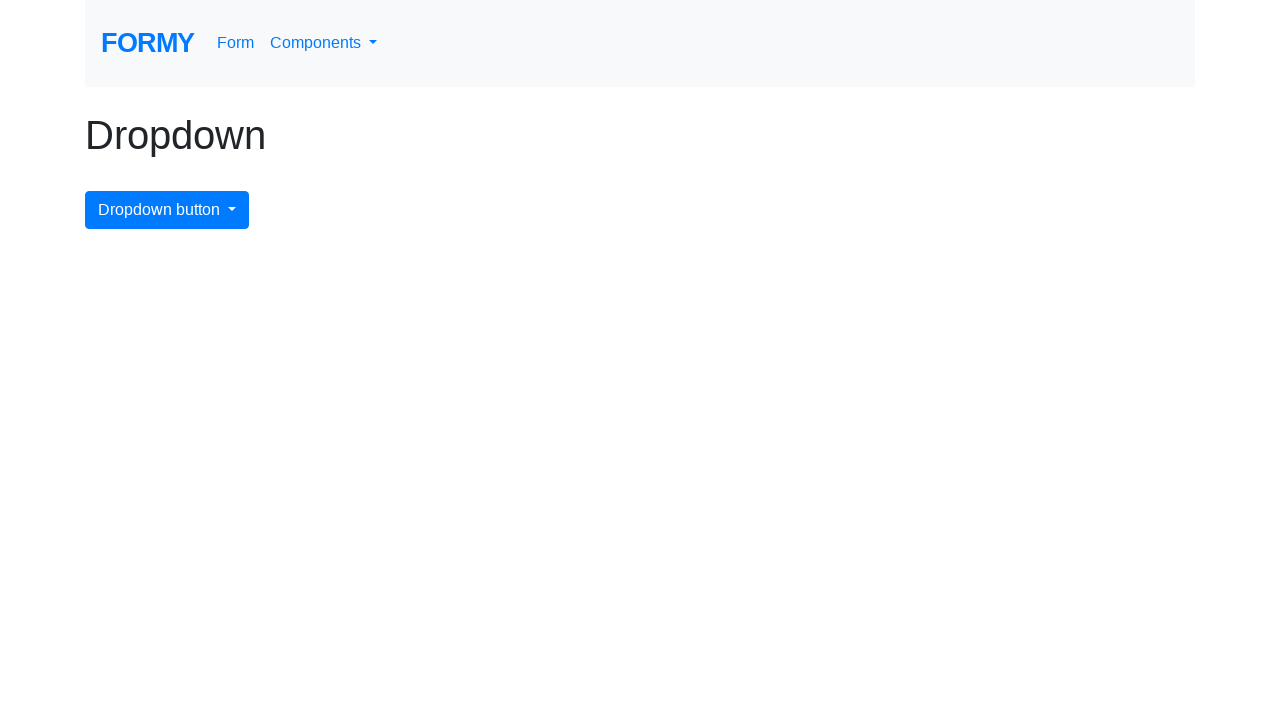

Clicked dropdown menu button to open it at (167, 210) on #dropdownMenuButton
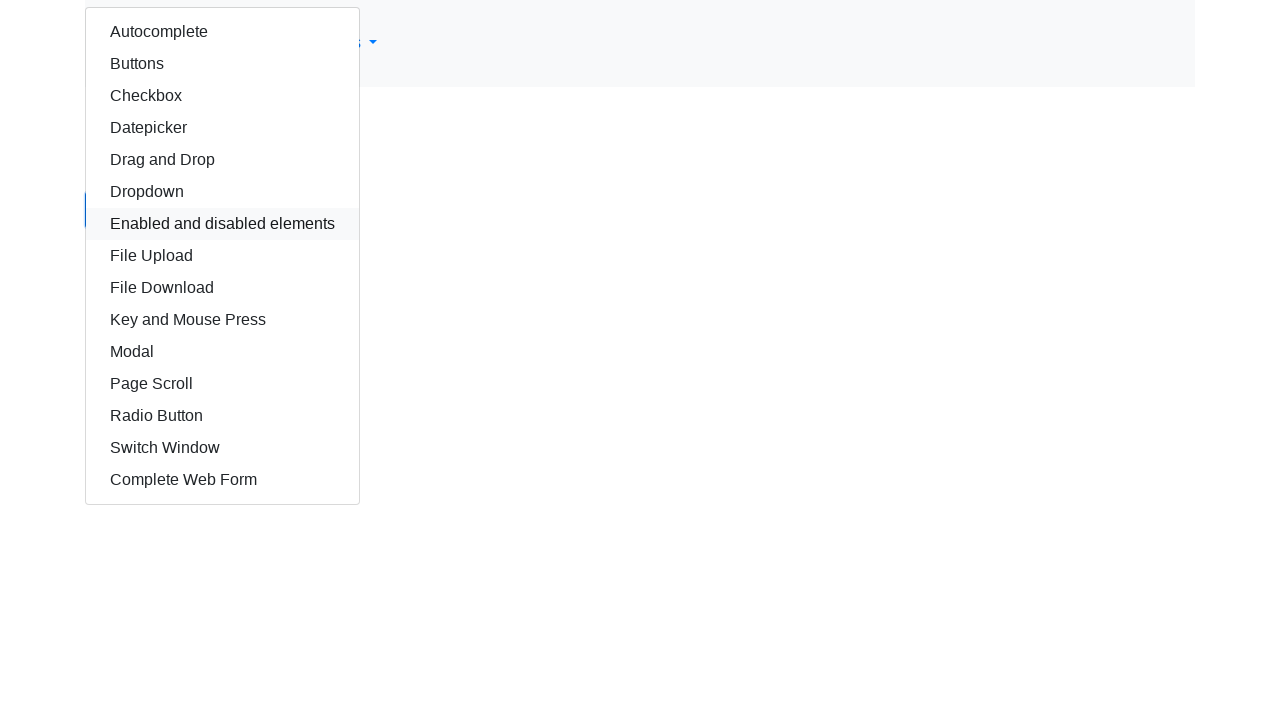

Selected autocomplete option from dropdown at (222, 32) on #autocomplete
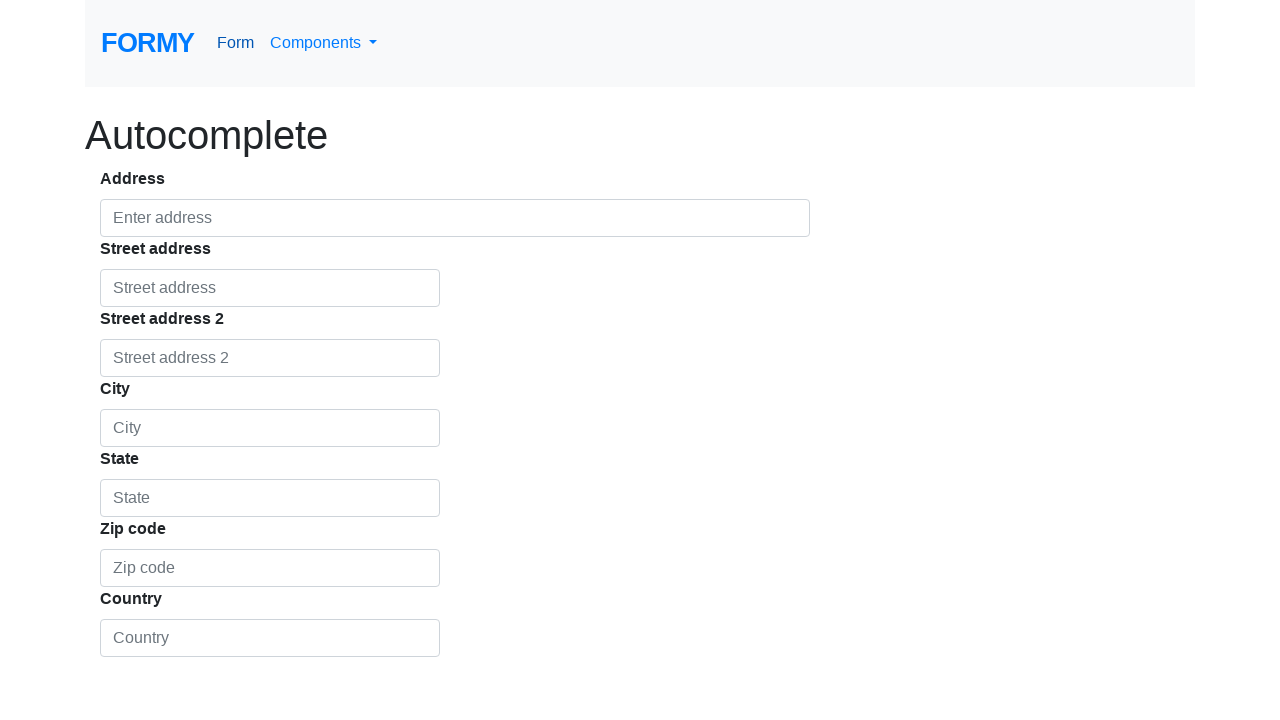

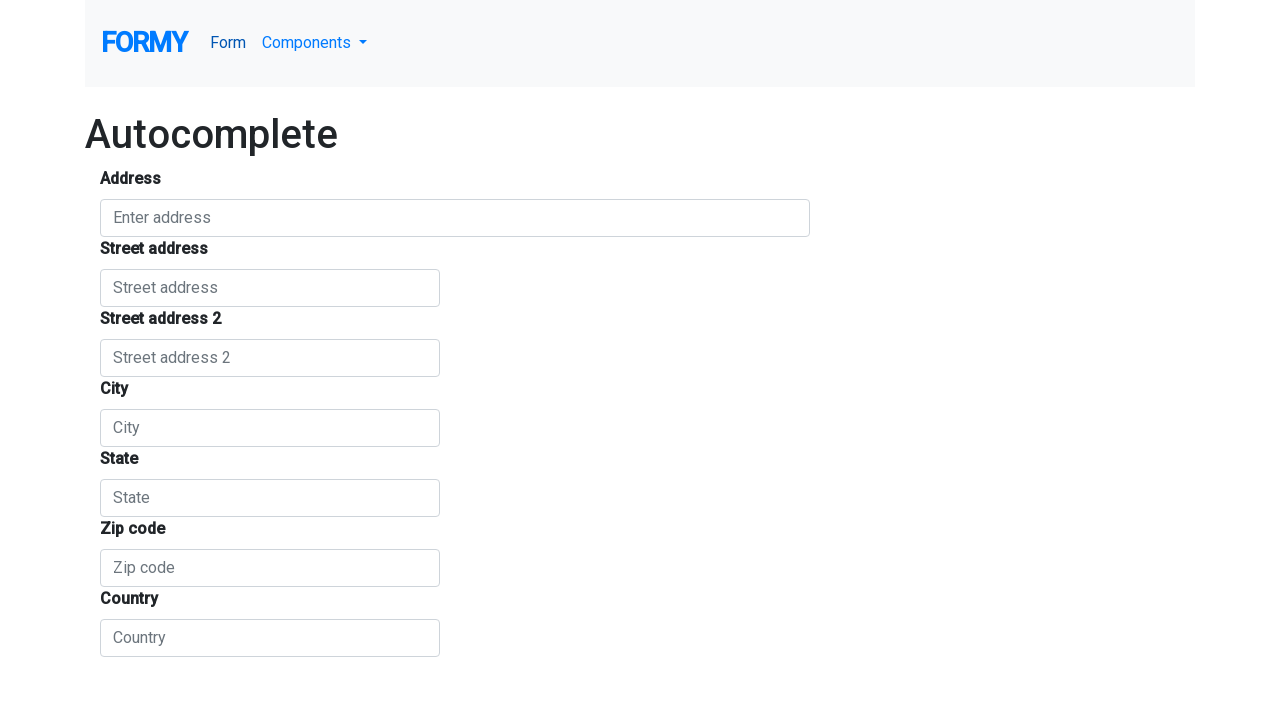